Tests login form validation by submitting without a username and verifying the error message is displayed

Starting URL: https://www.saucedemo.com

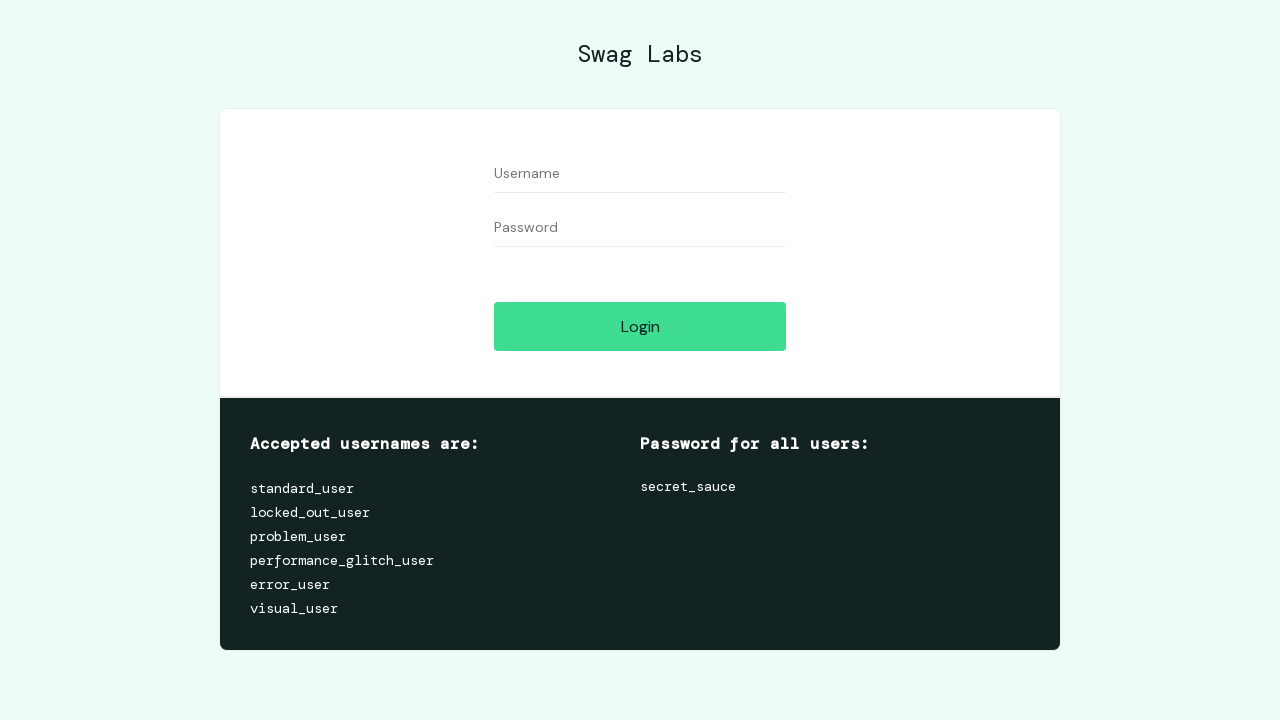

Left username field empty on input[name='user-name']
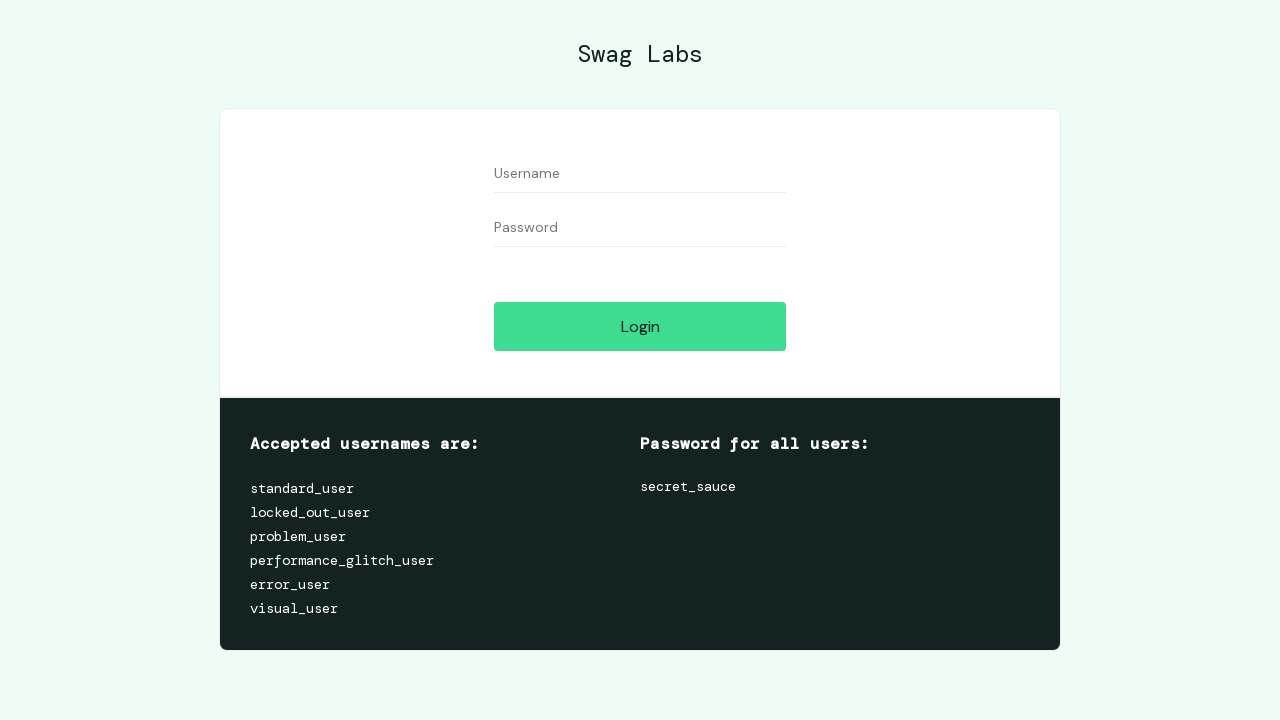

Filled password field with 'secret_sauce' on input[name='password']
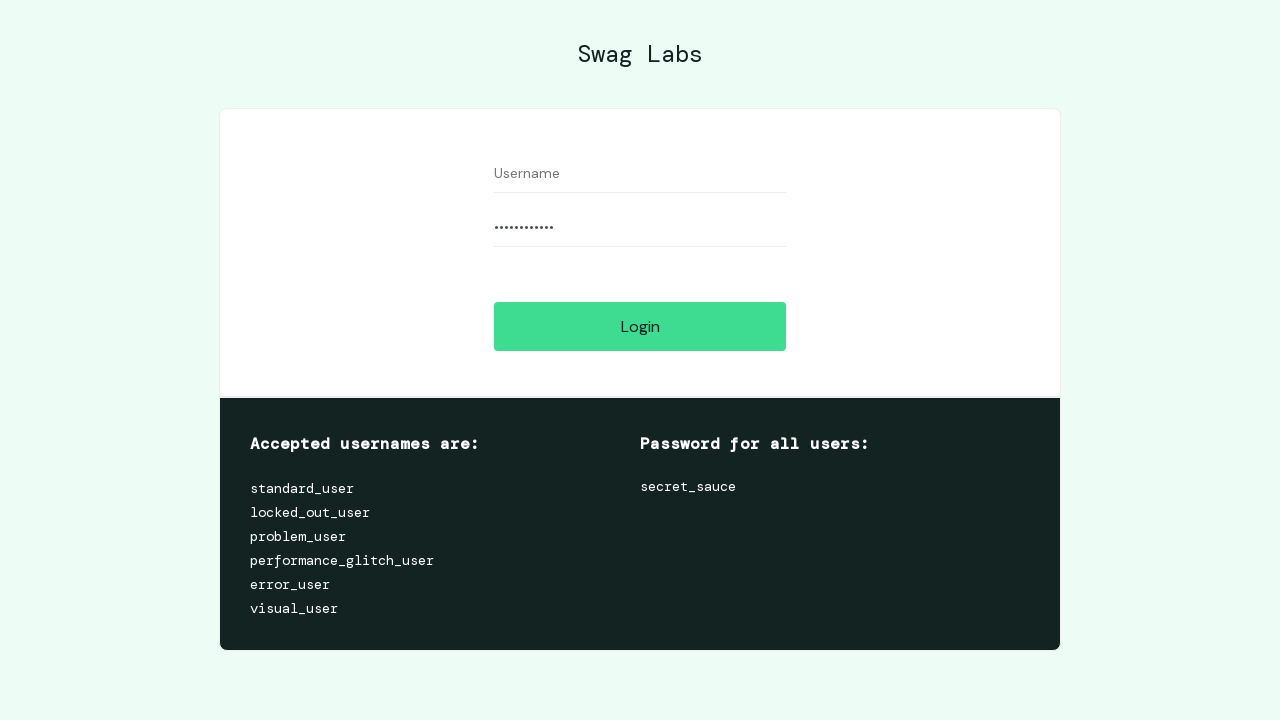

Clicked login button at (640, 326) on input[name='login-button']
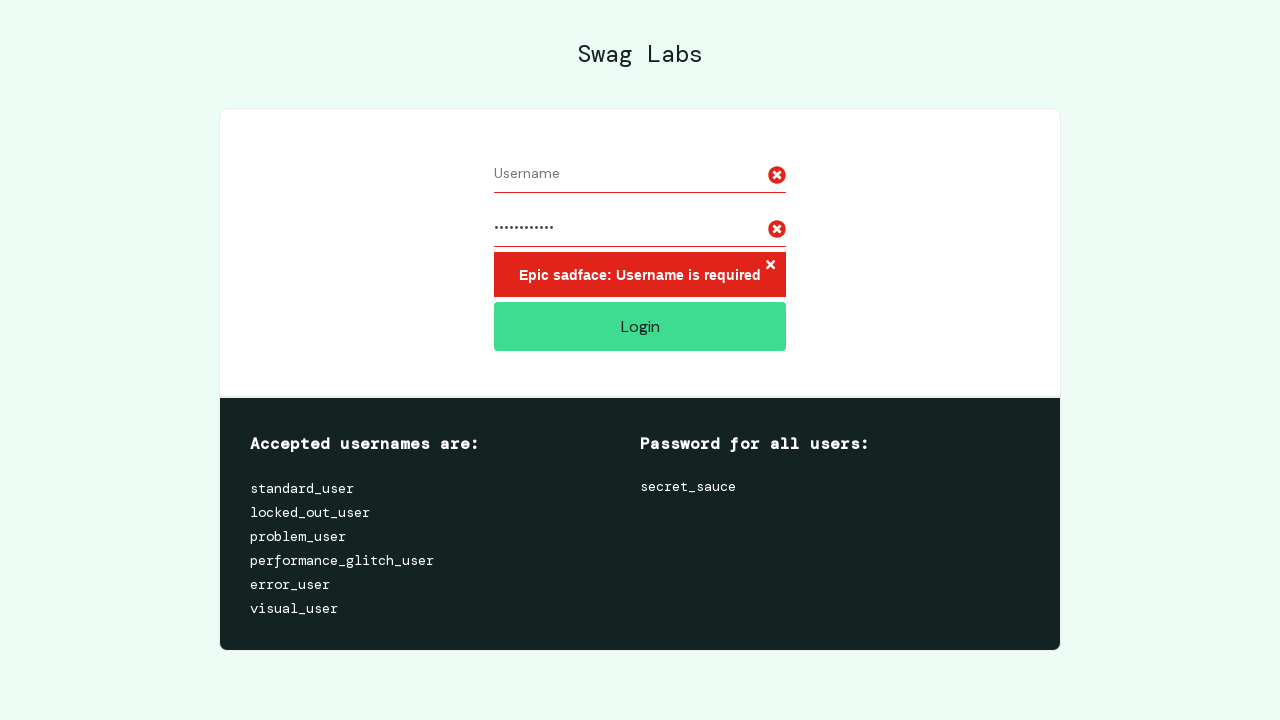

Error message container is now visible
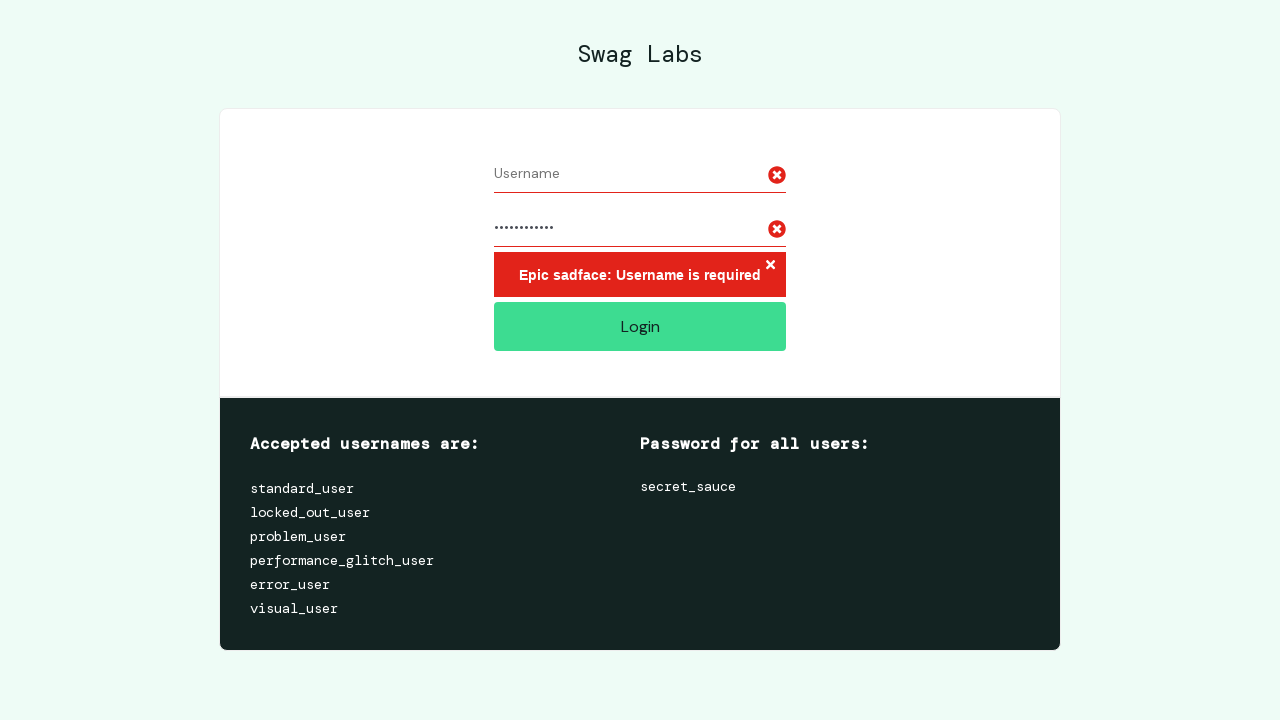

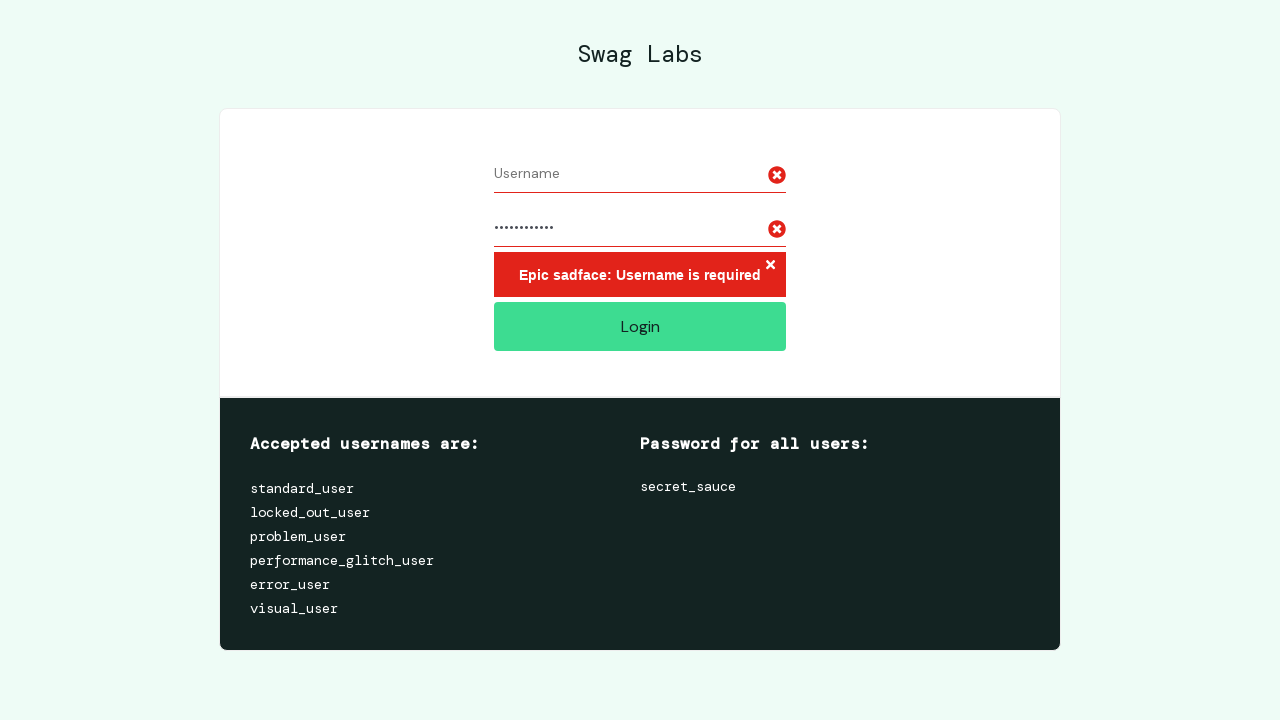